Tests click and hold functionality to select multiple consecutive elements by dragging

Starting URL: http://jqueryui.com/resources/demos/selectable/display-grid.html

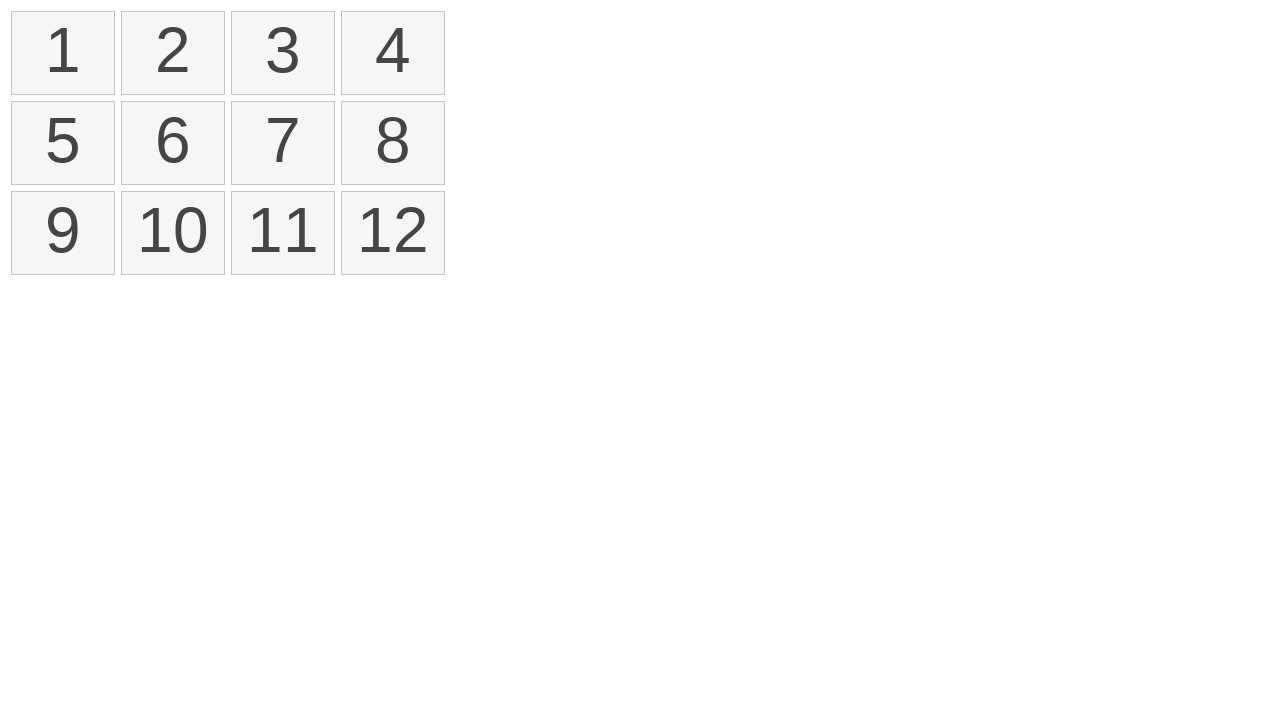

Located all number items in selectable list
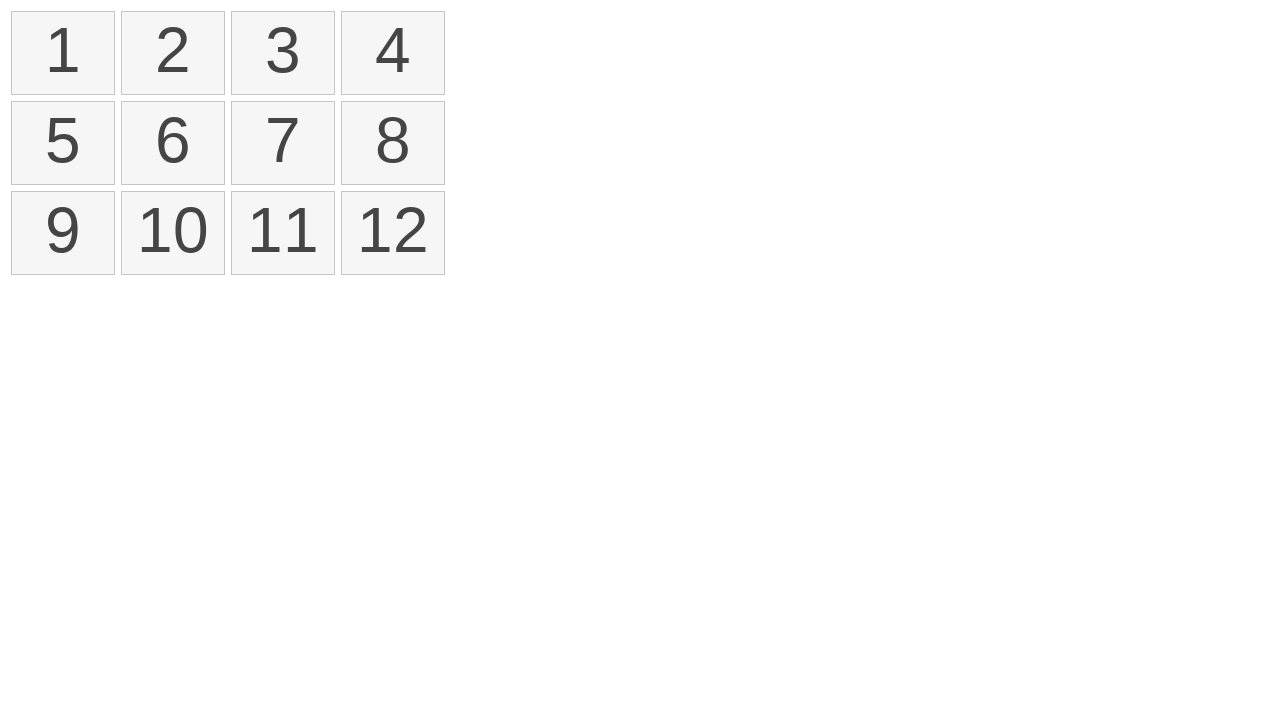

Located first item (index 0)
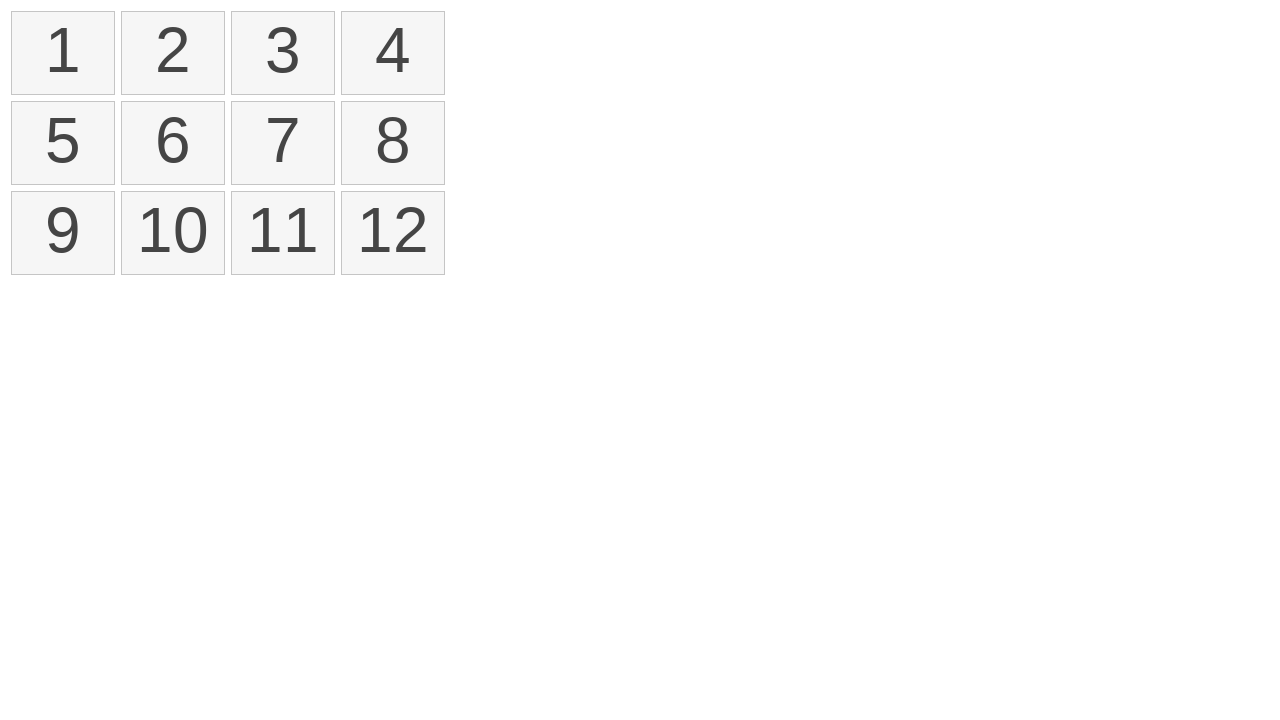

Located fourth item (index 3)
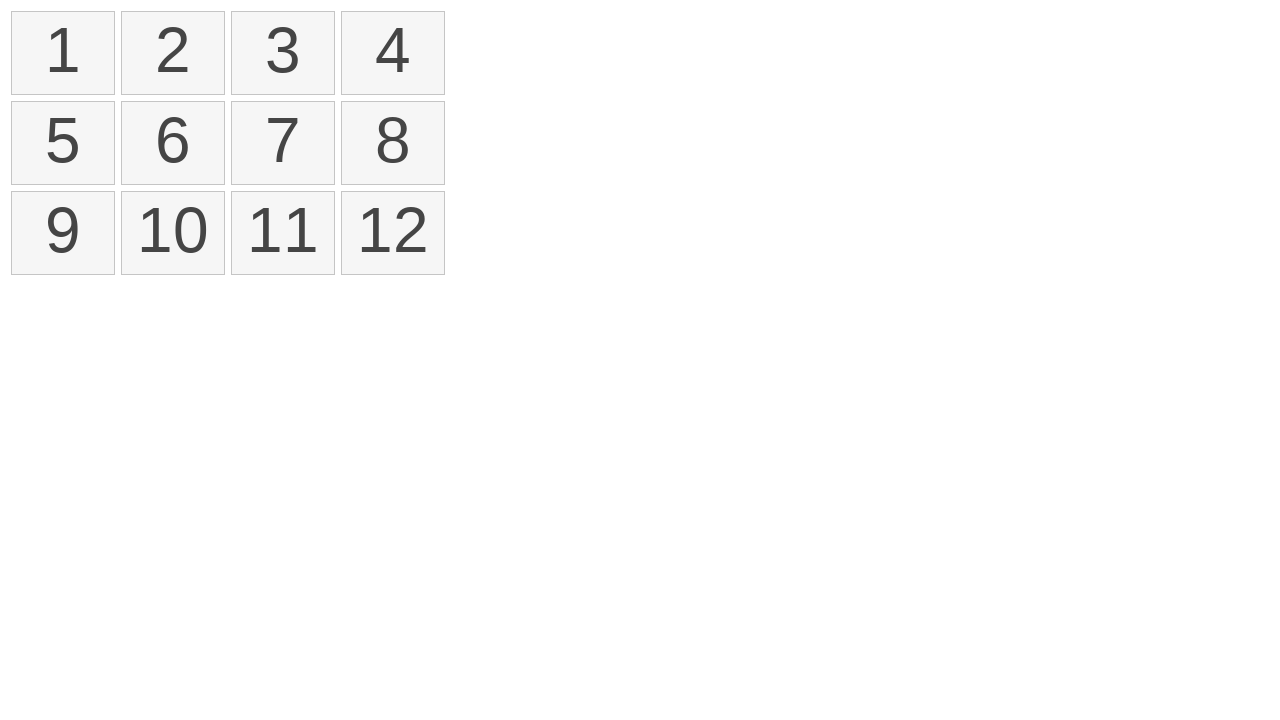

Dragged from first item to fourth item to select multiple consecutive elements at (393, 53)
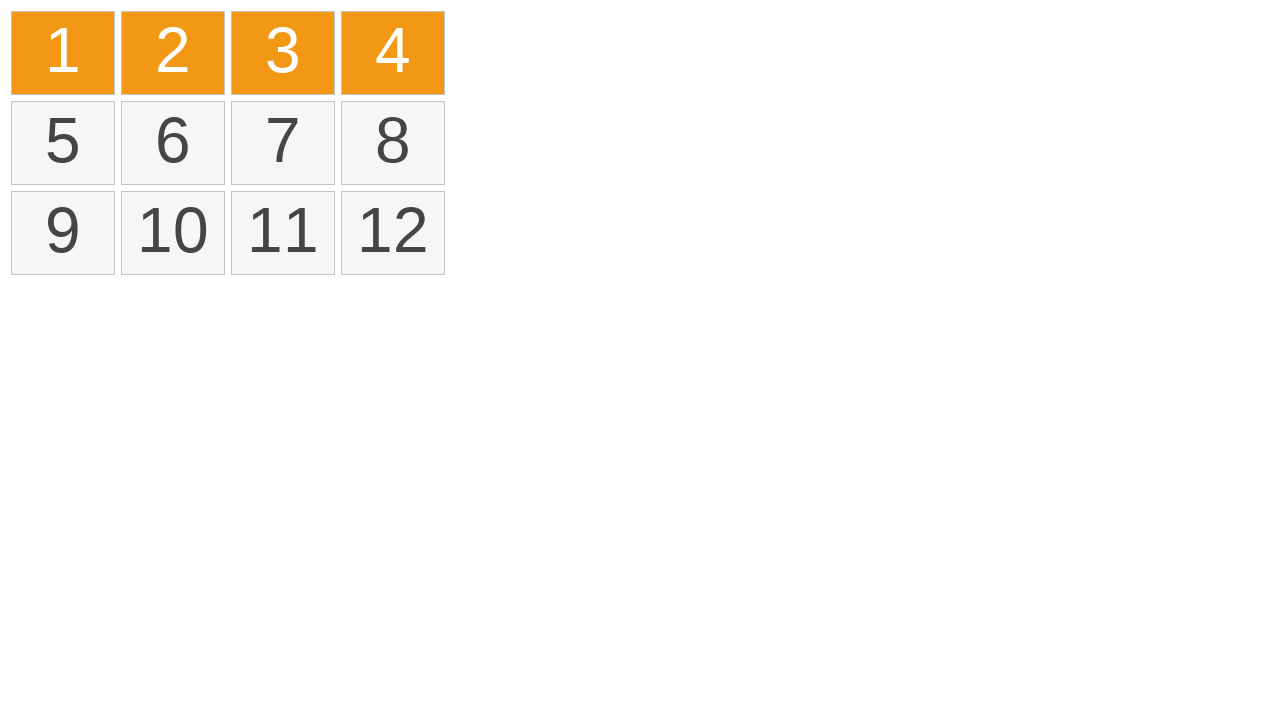

Verified that selected items with 'ui-selected' class are present
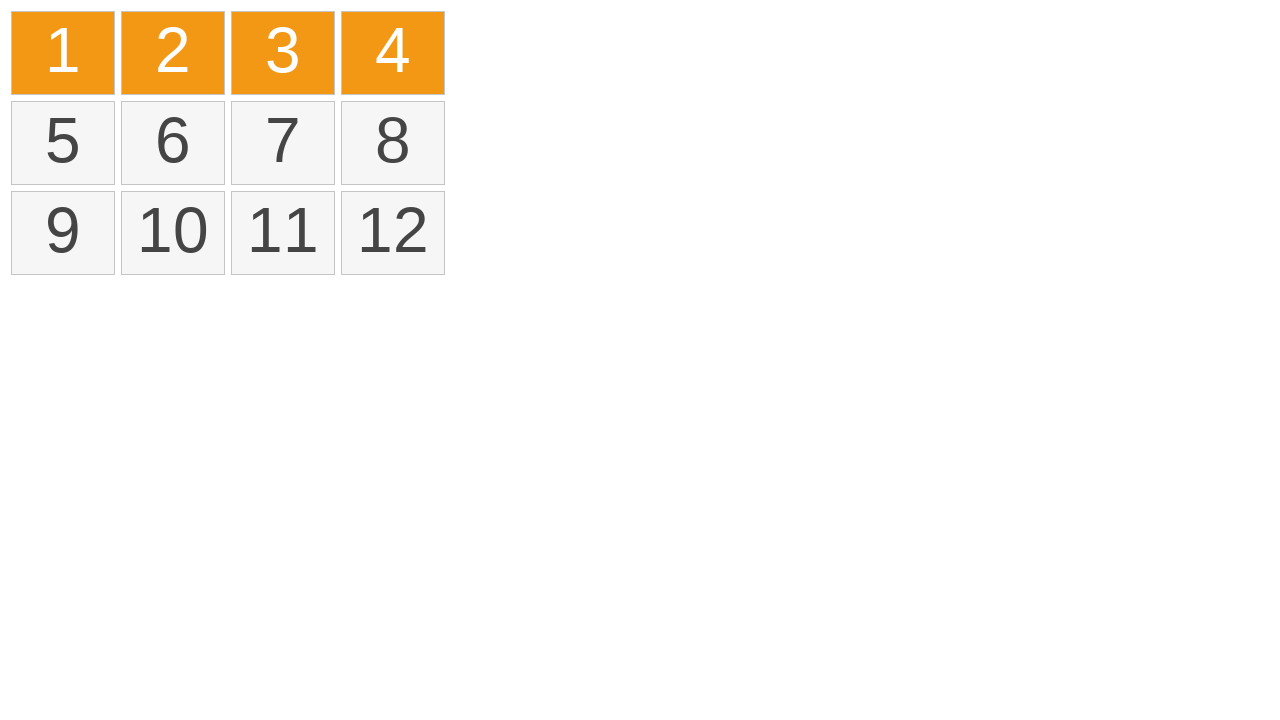

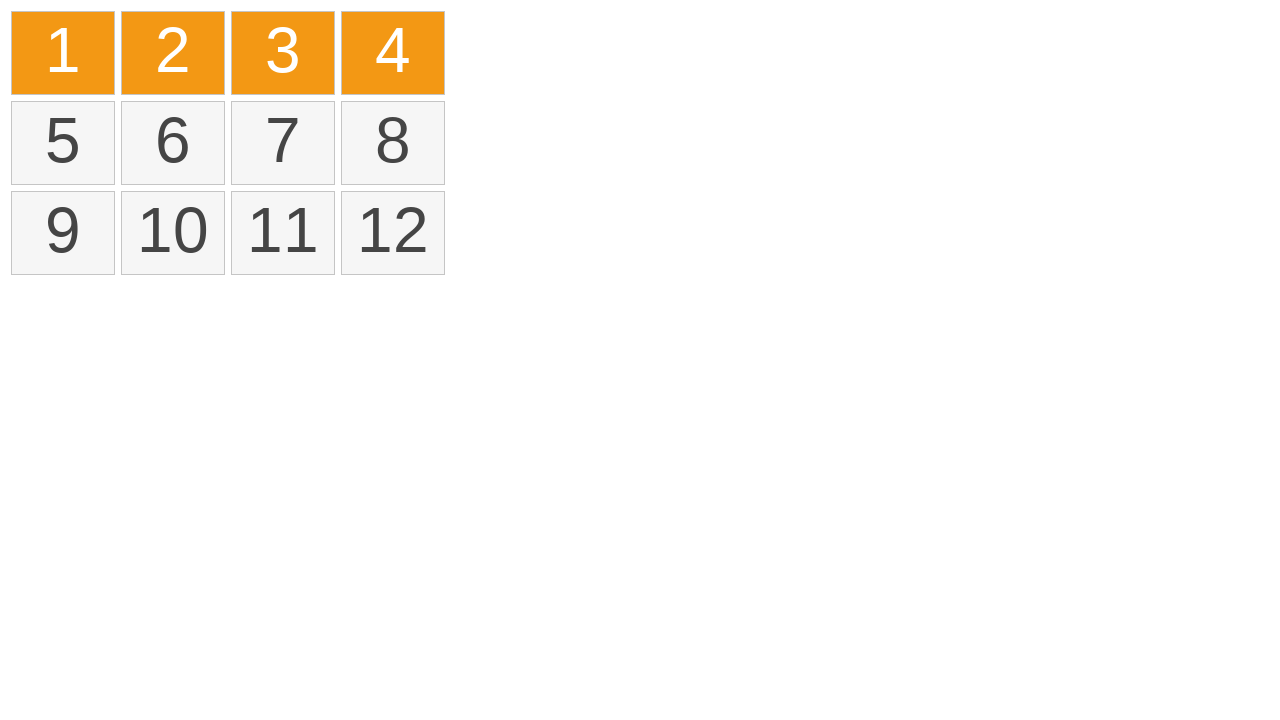